Navigates to a blog page and verifies the heading text does not match a truncated date string

Starting URL: http://only-testing-blog.blogspot.in/2014/01/textbox.html

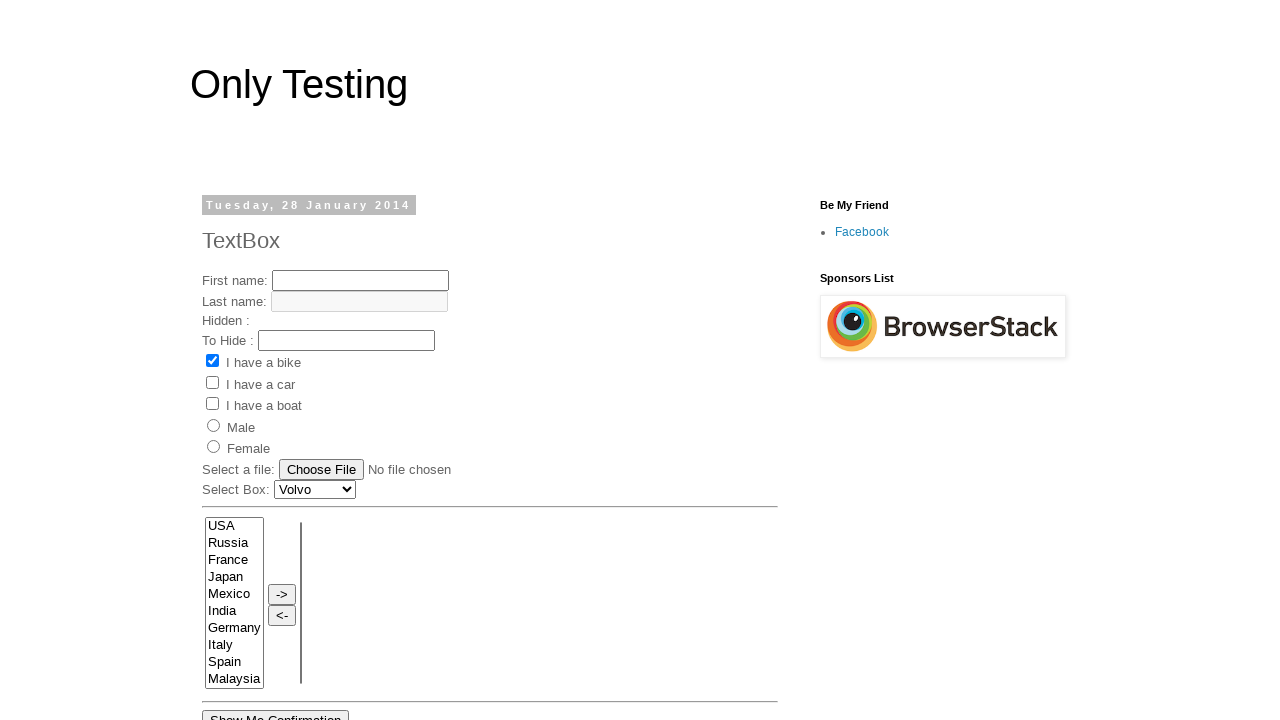

Navigated to blog page at http://only-testing-blog.blogspot.in/2014/01/textbox.html
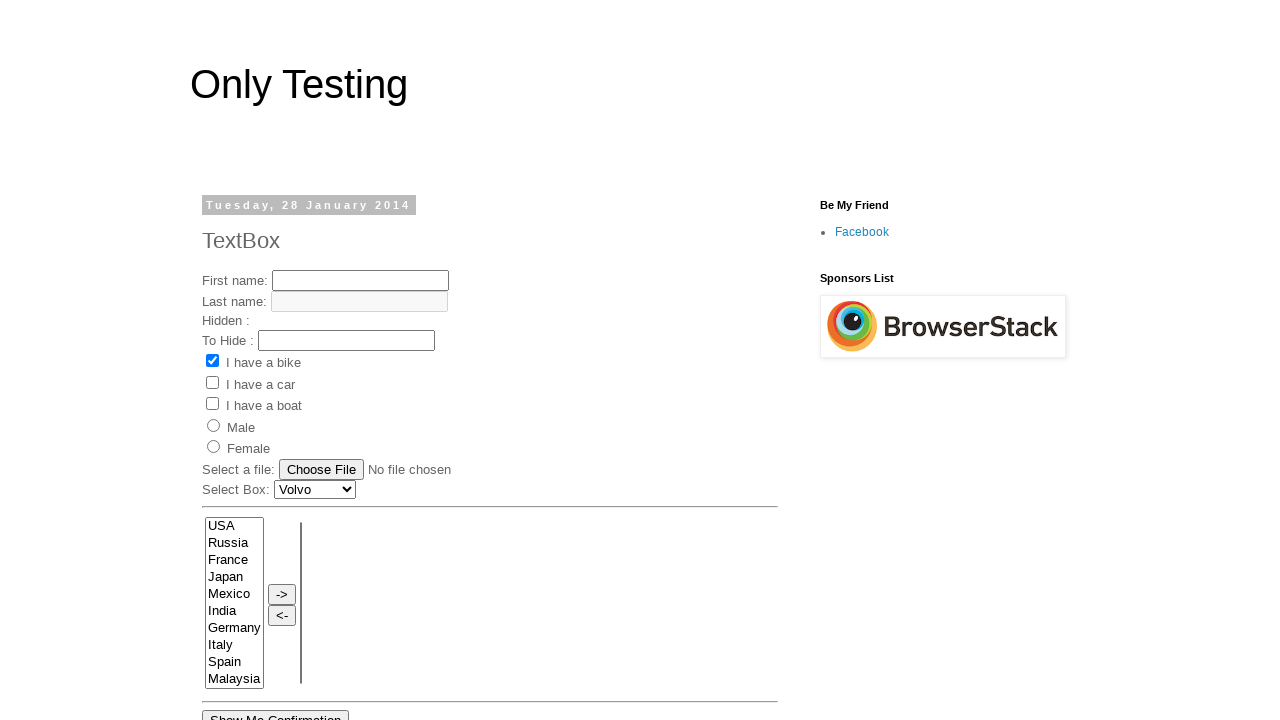

Heading element loaded and ready
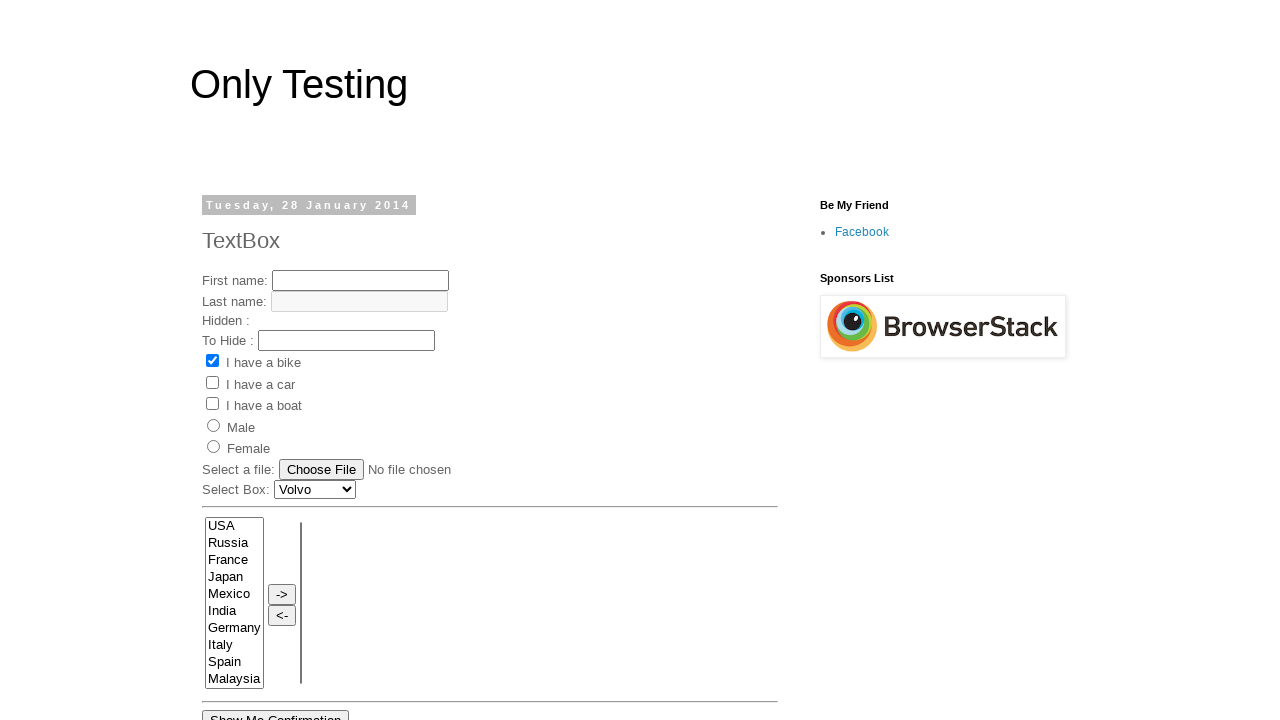

Retrieved heading text content: 'Tuesday, 28 January 2014'
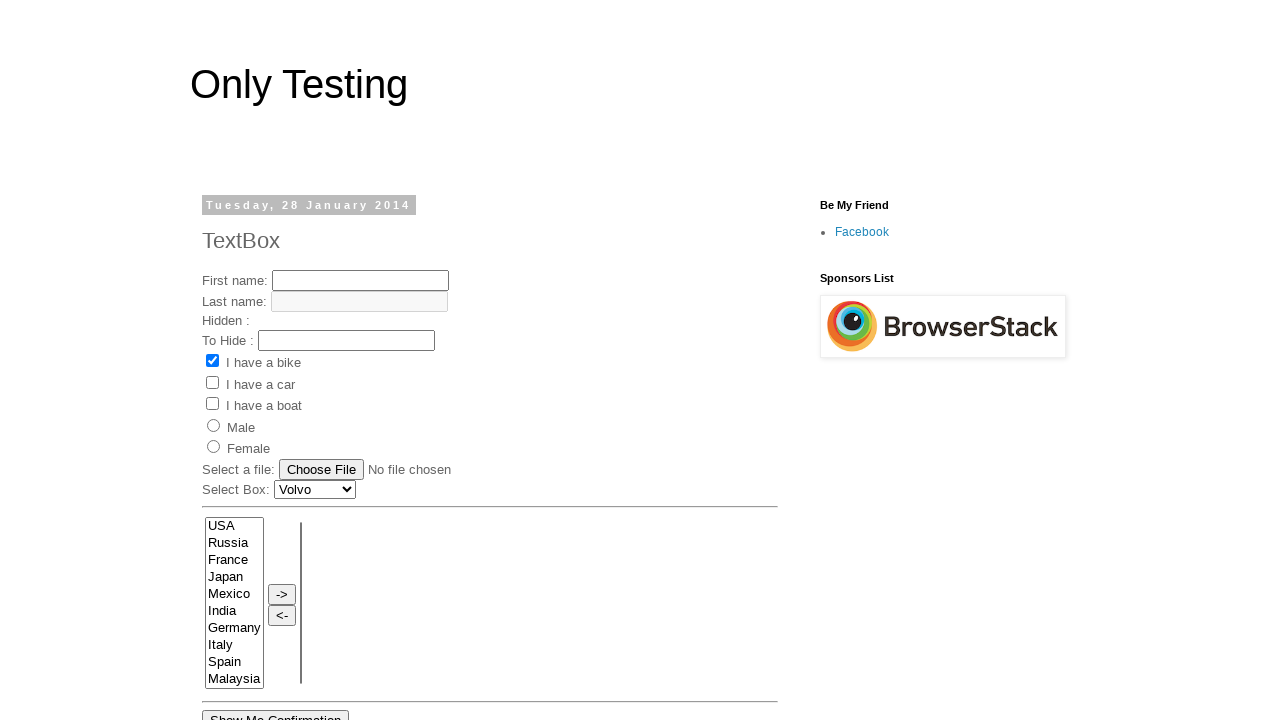

Assertion passed: heading text does not match truncated date string
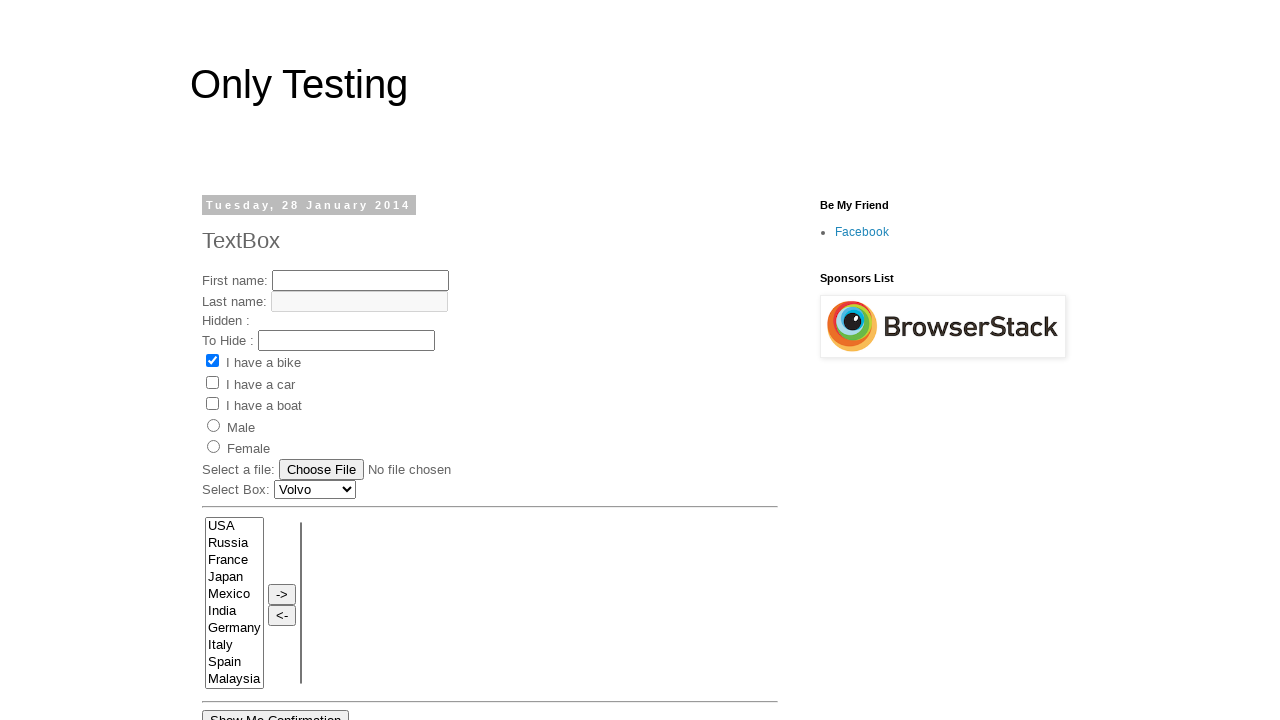

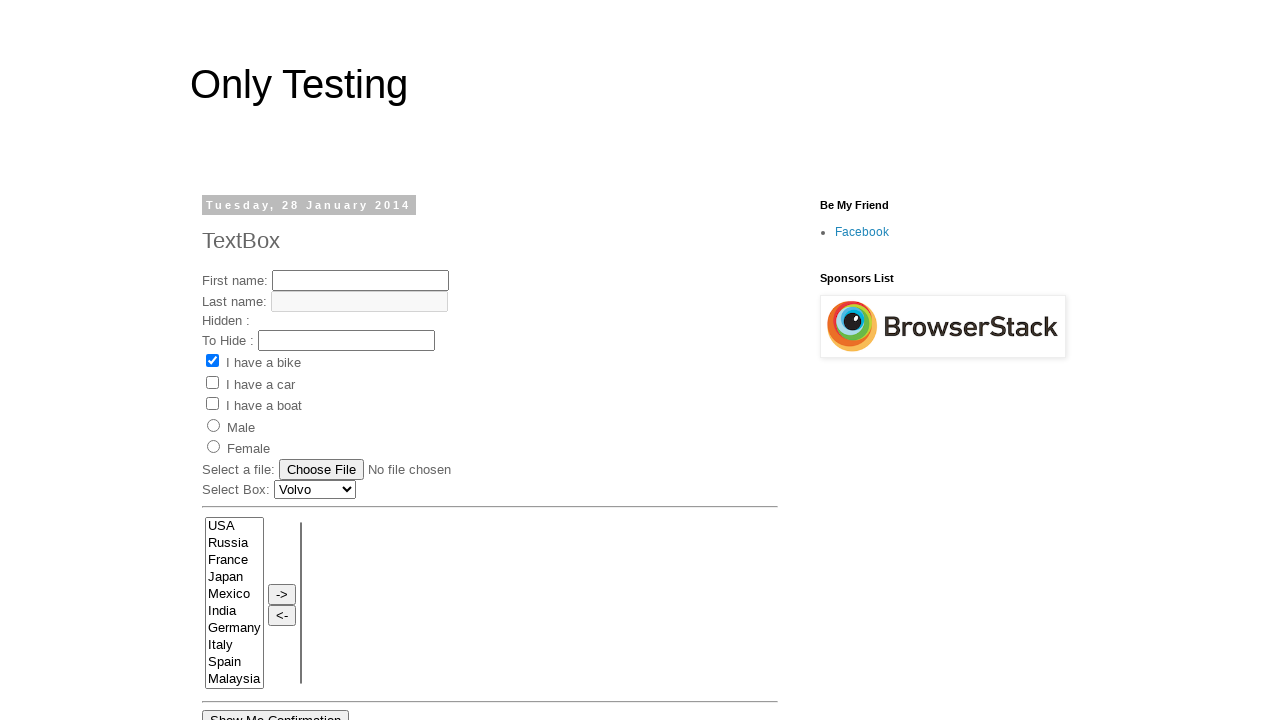